Tests the offers page by verifying the table loads, then navigates through pagination until finding an item containing "Beans" or reaching the last page

Starting URL: https://rahulshettyacademy.com/seleniumPractise/#/offers

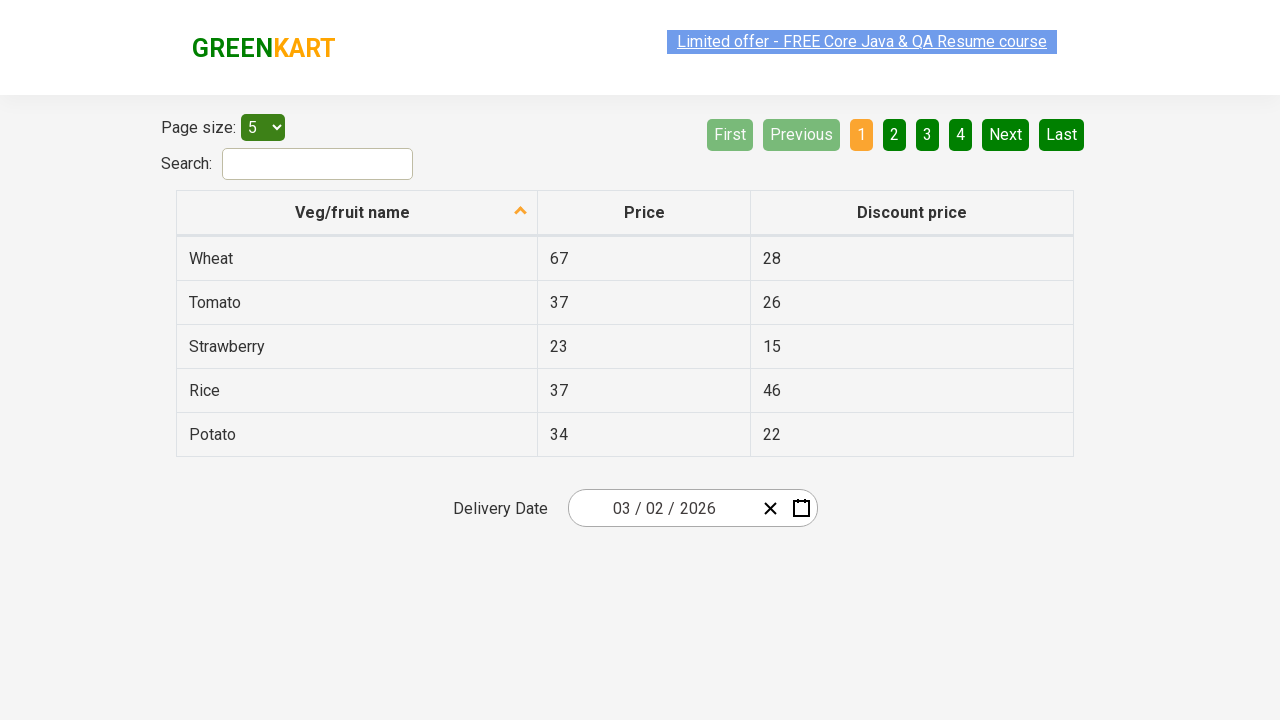

Waited for offers table to load
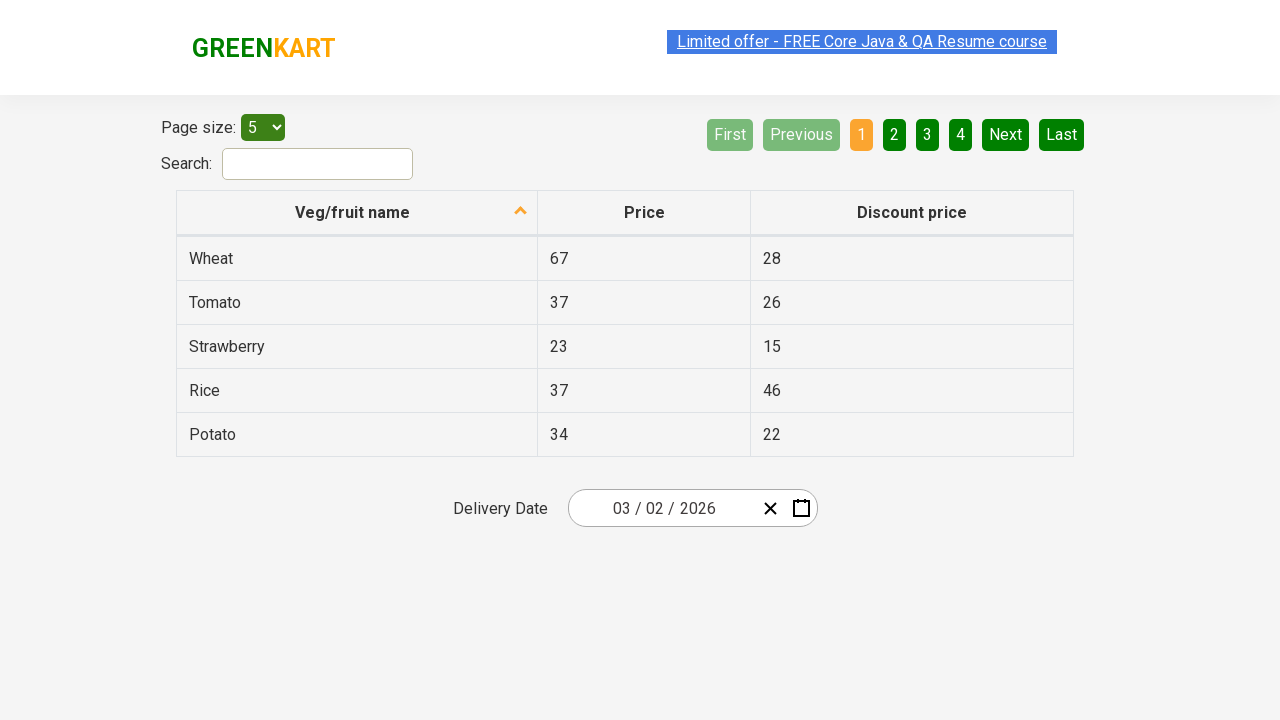

Verified table has rows
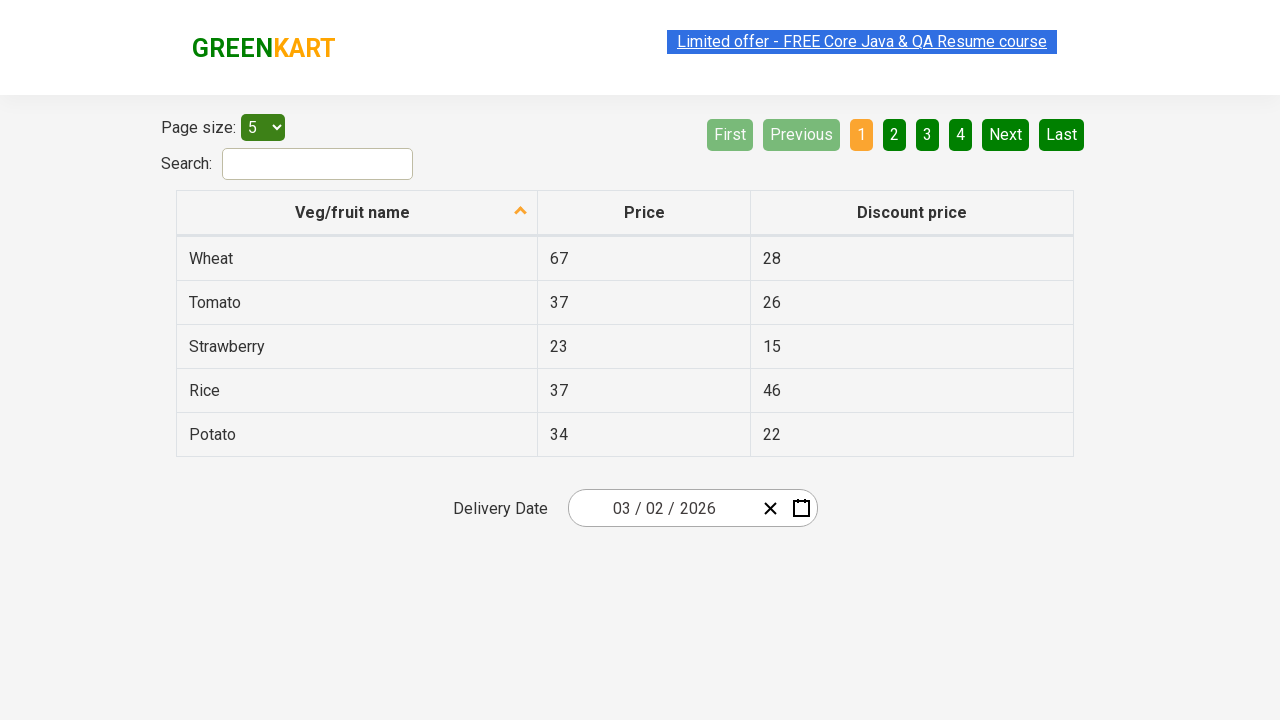

Clicked Next button to go to next page at (1006, 134) on [aria-label='Next']
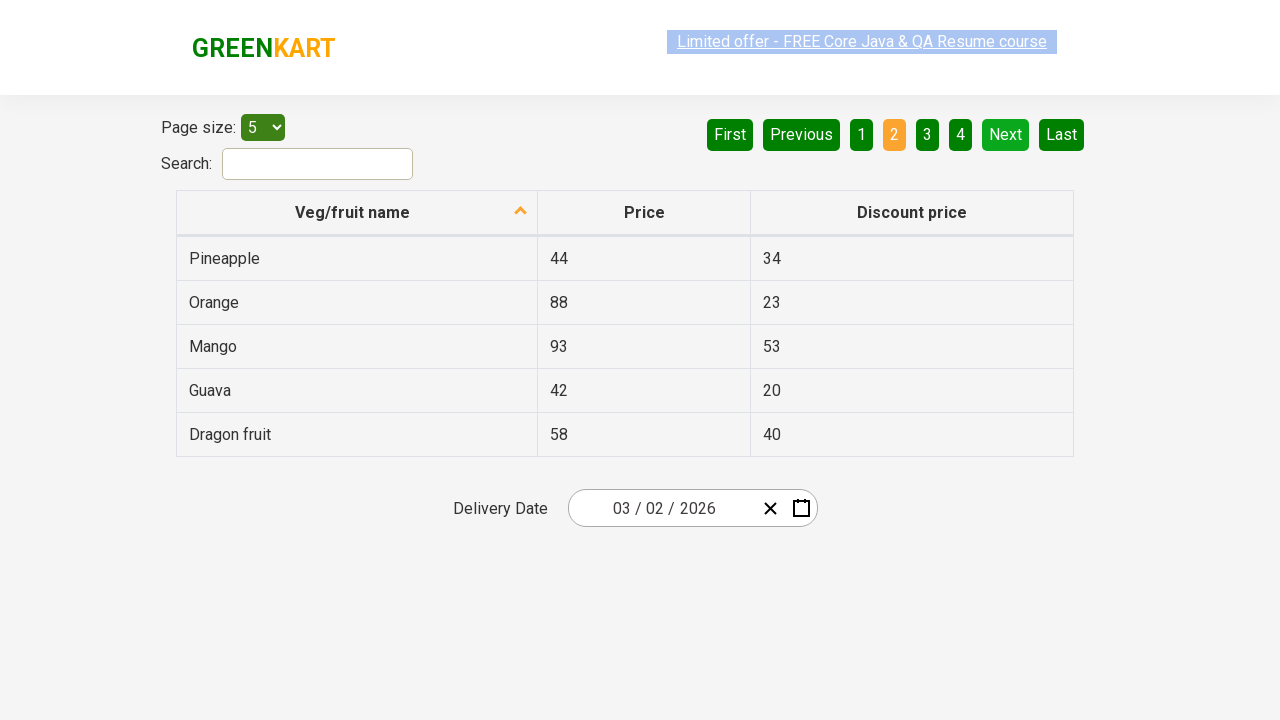

Waited for table to update after pagination
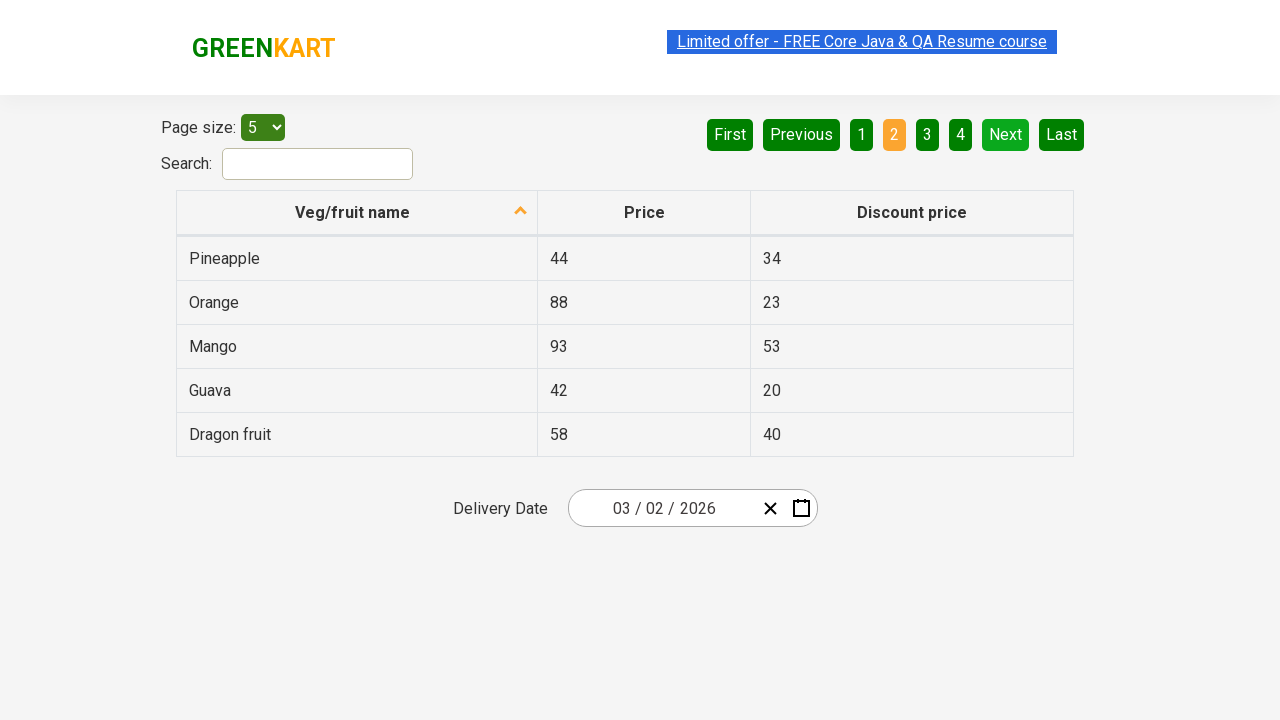

Clicked Next button to go to next page at (1006, 134) on [aria-label='Next']
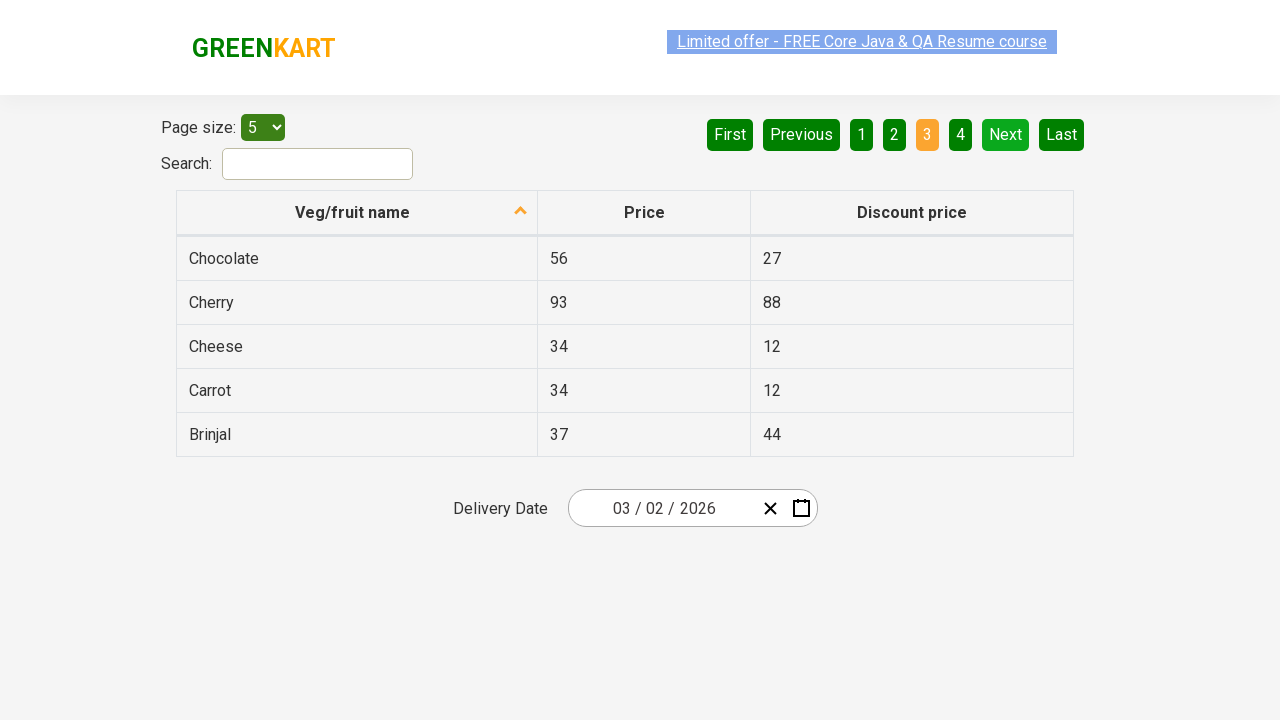

Waited for table to update after pagination
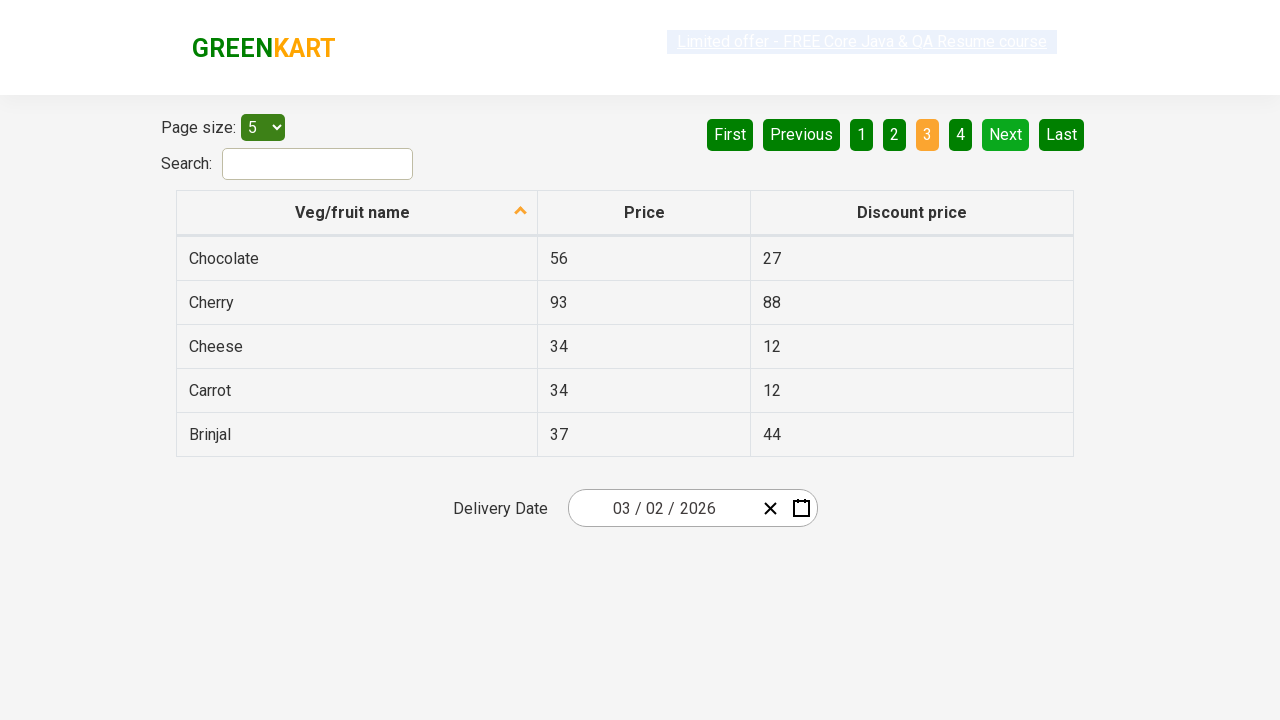

Clicked Next button to go to next page at (1006, 134) on [aria-label='Next']
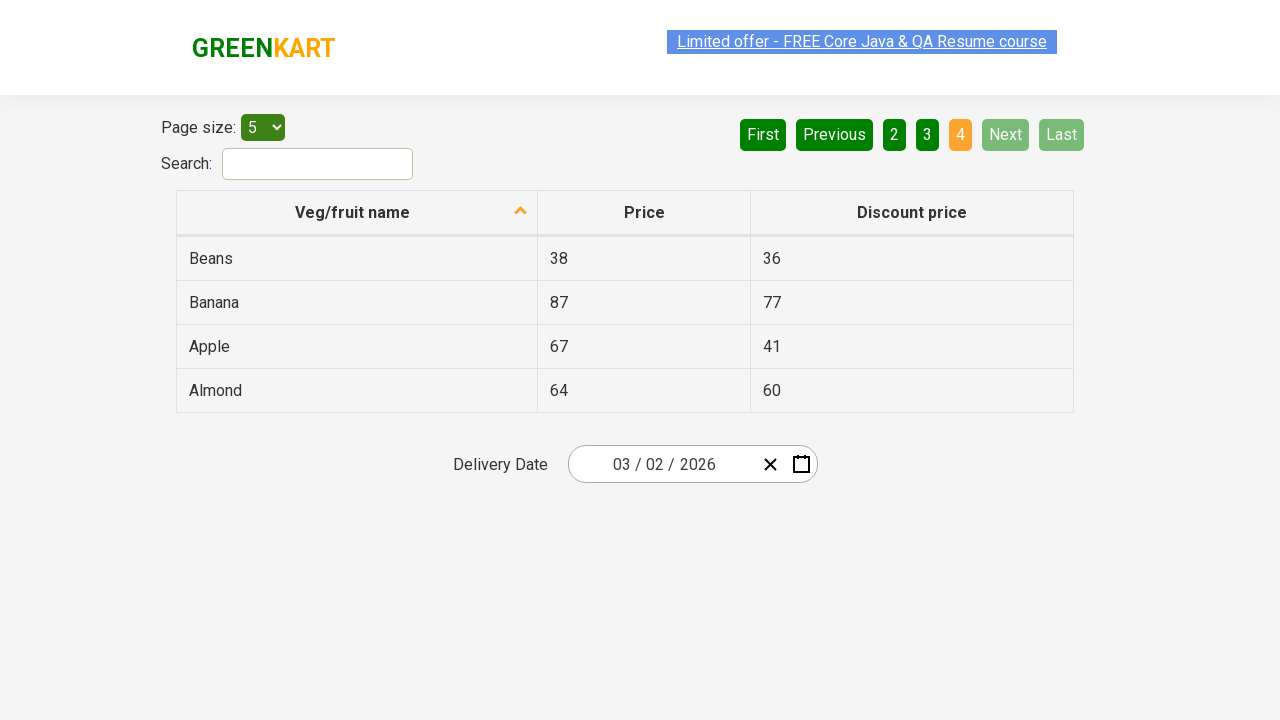

Waited for table to update after pagination
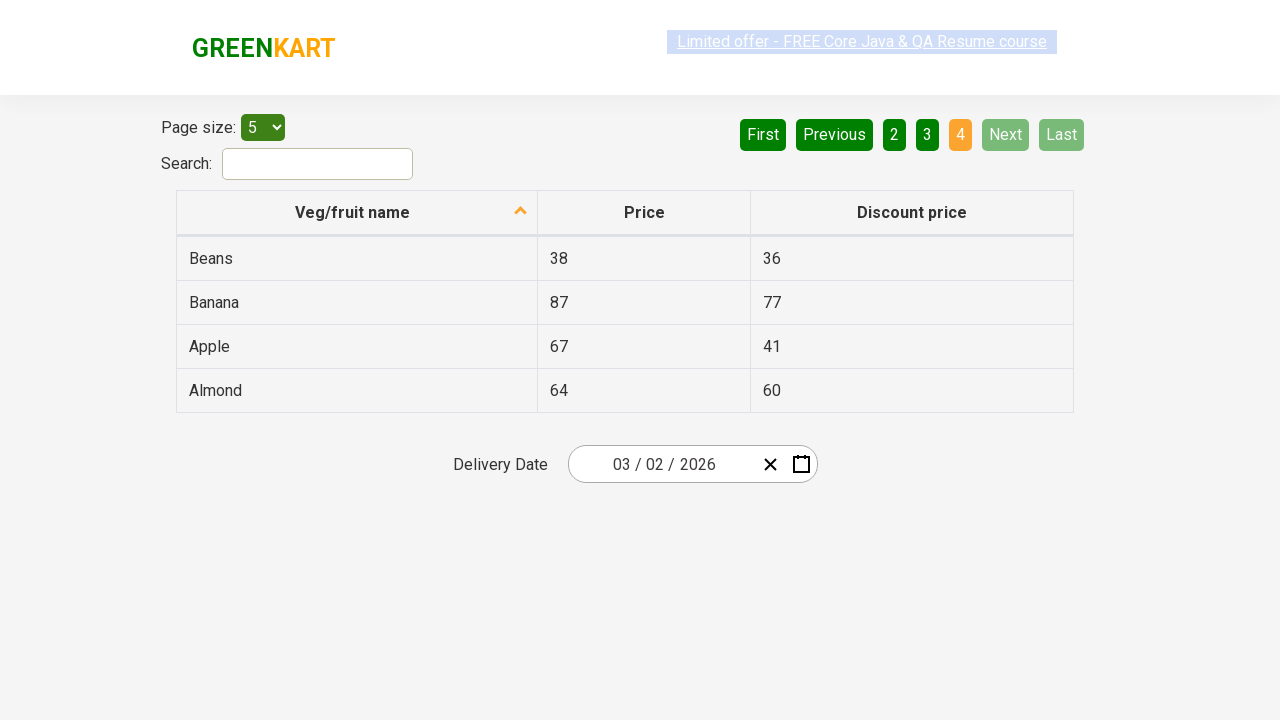

Found item containing 'Beans' in table
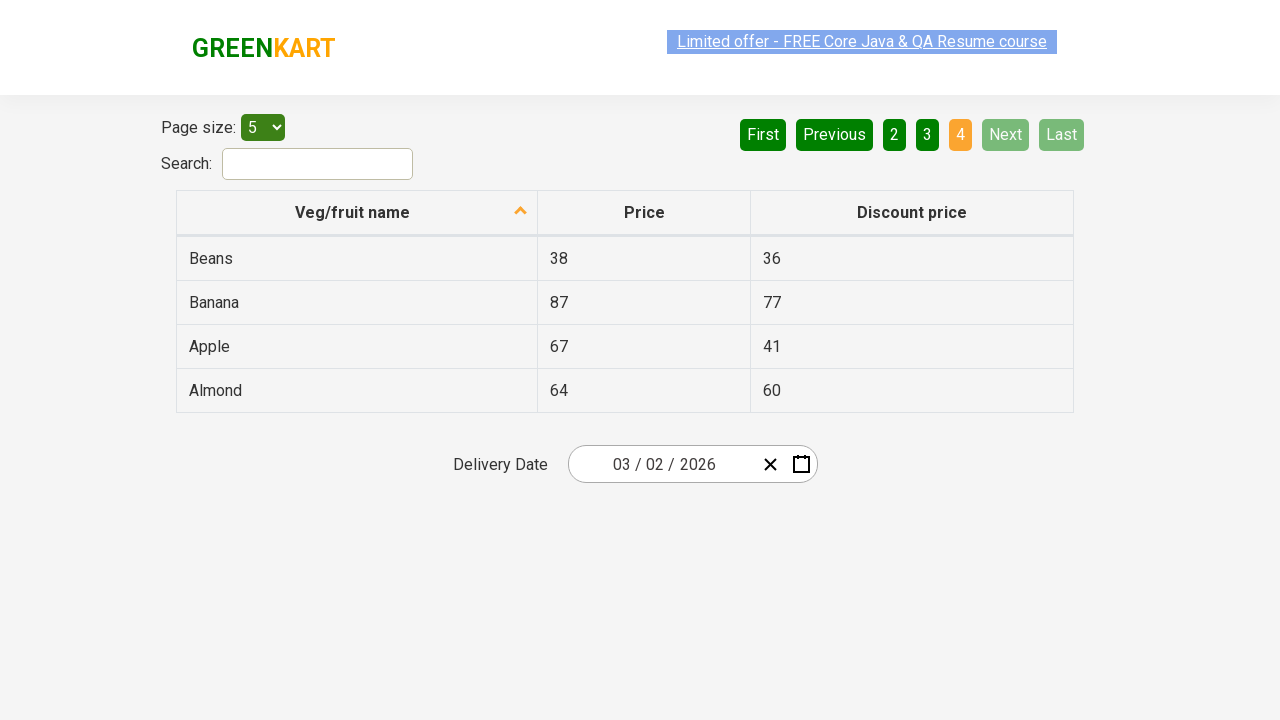

Verified pagination controls are available
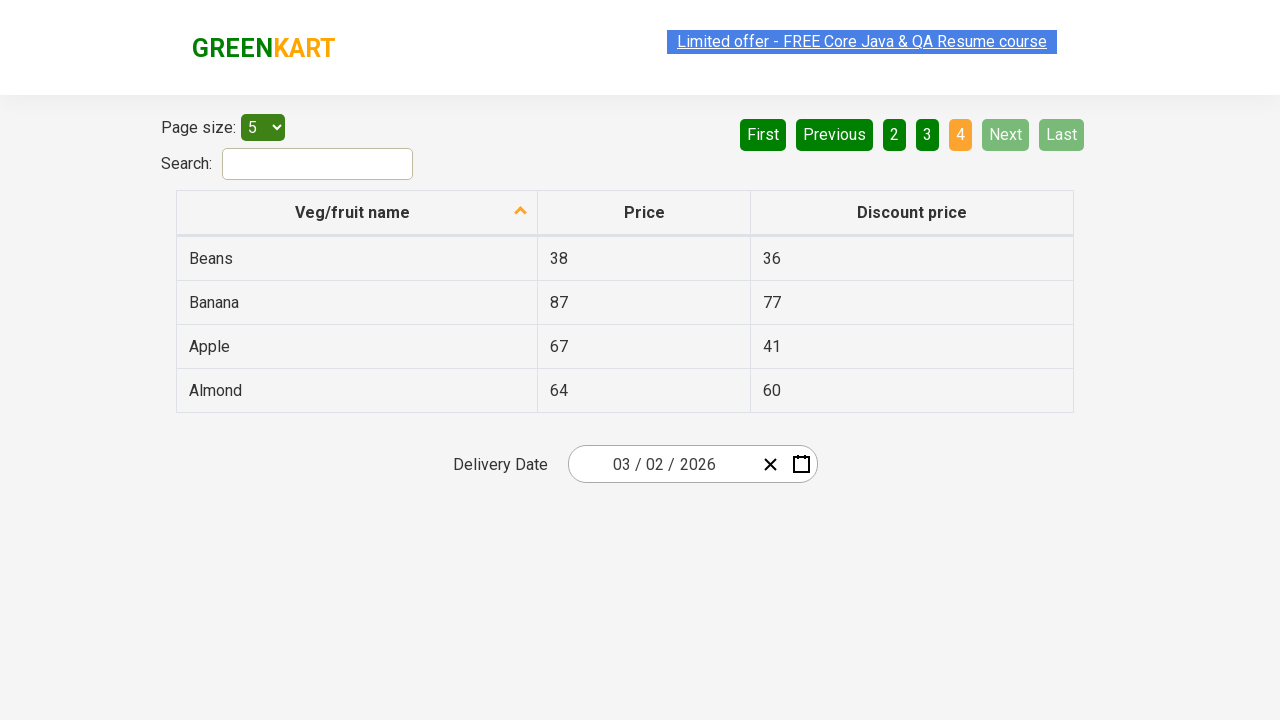

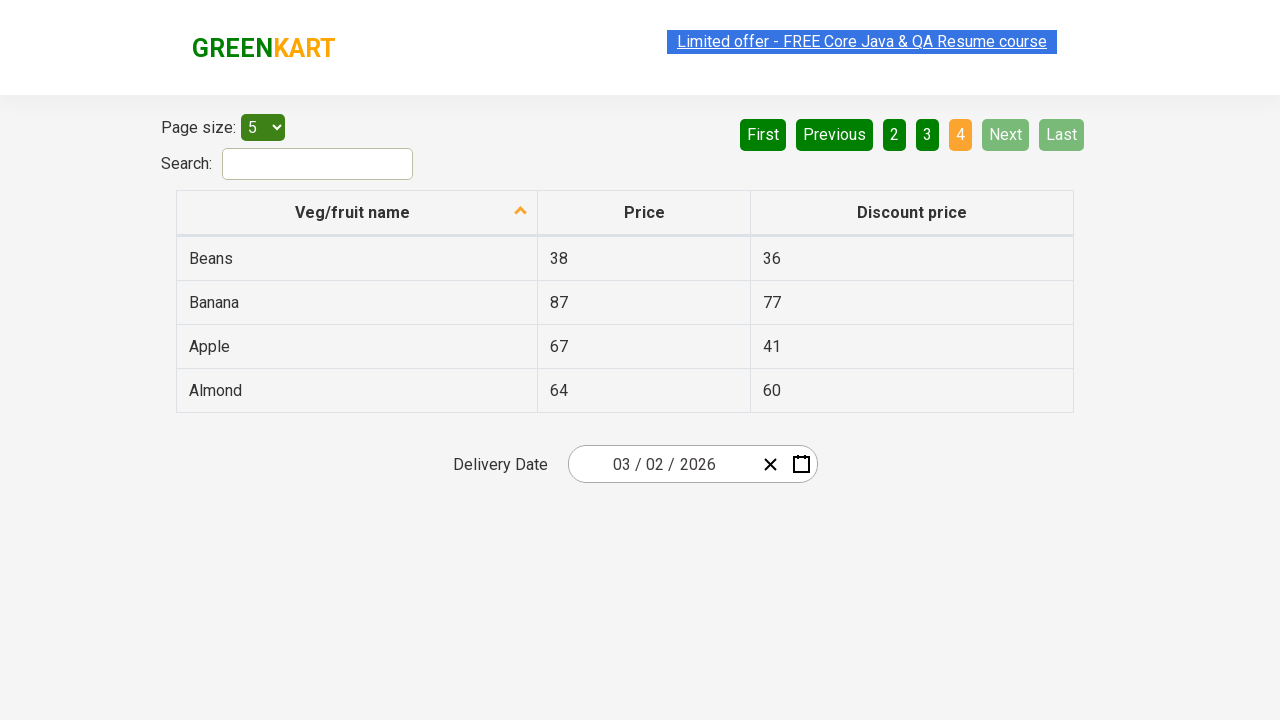